Tests a text box form on DemoQA by filling in user name, email, current address, and permanent address fields, then submitting the form

Starting URL: https://demoqa.com/text-box

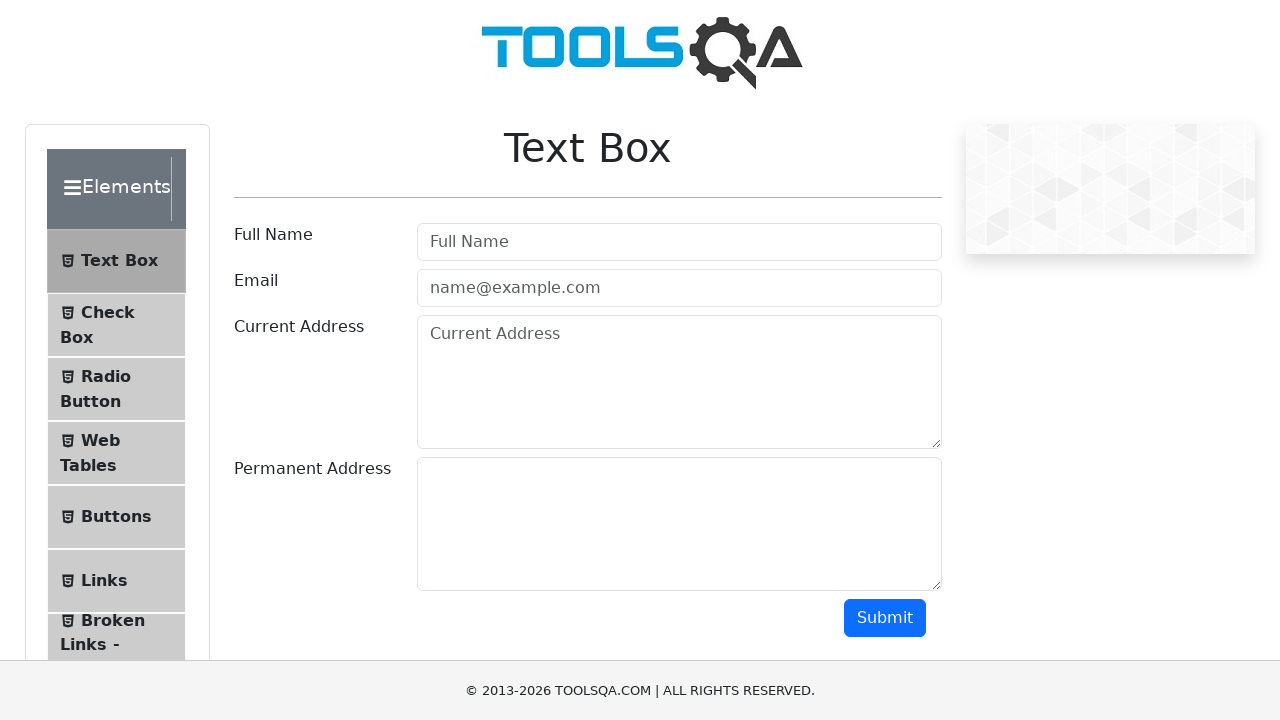

Filled userName field with 'Dollysha' on #userName
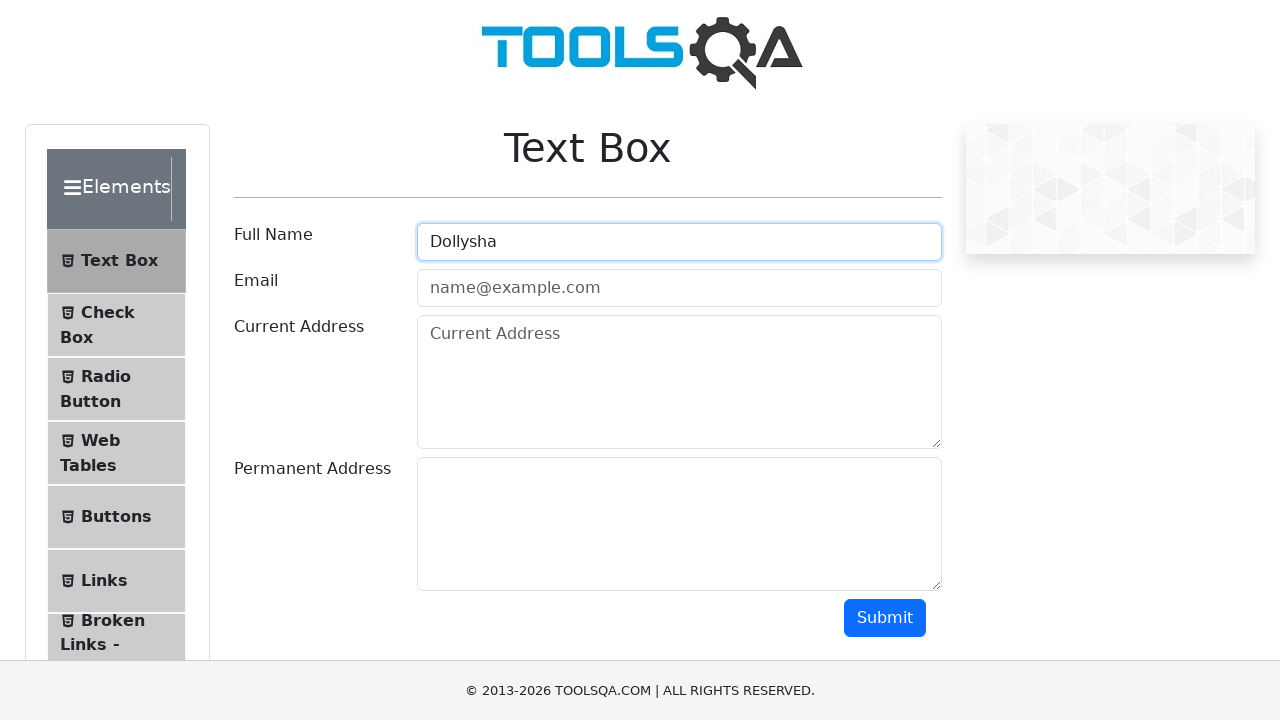

Filled userEmail field with 'dollysha@gmail.com' on #userEmail
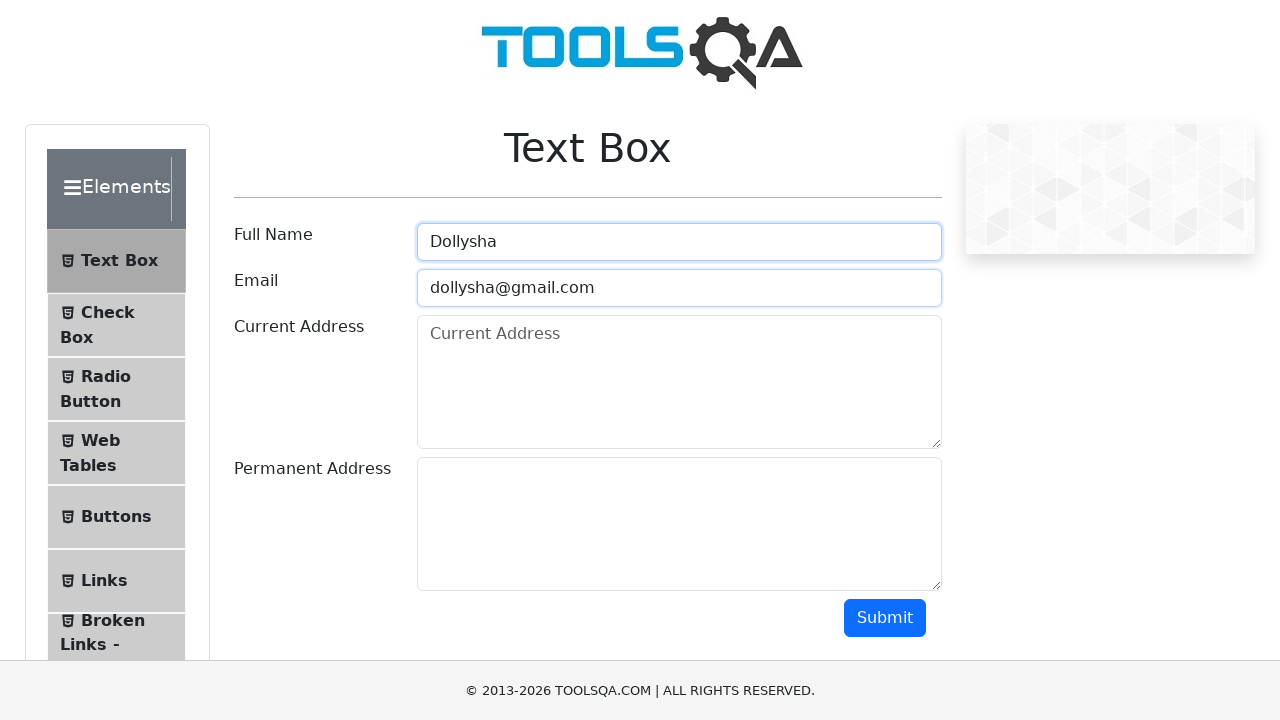

Filled currentAddress field with 'chowk lucknow' on #currentAddress
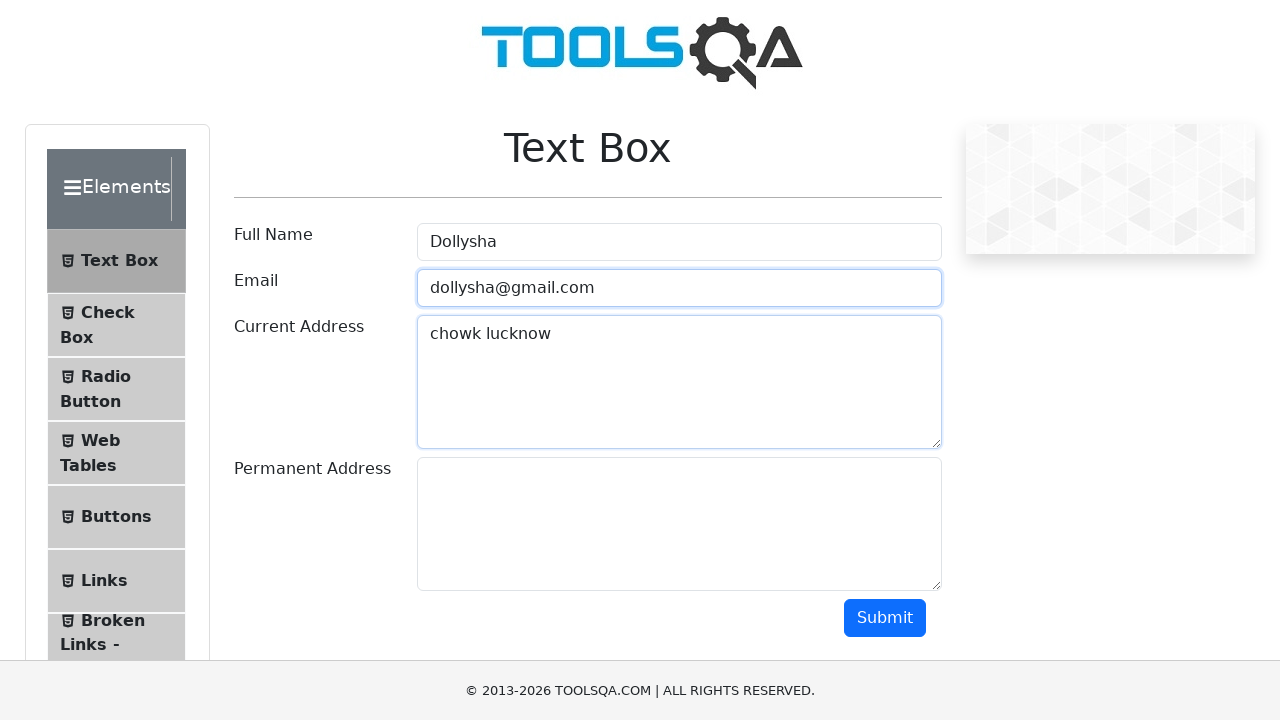

Filled permanentAddress field with 'chowk lucknow' on #permanentAddress
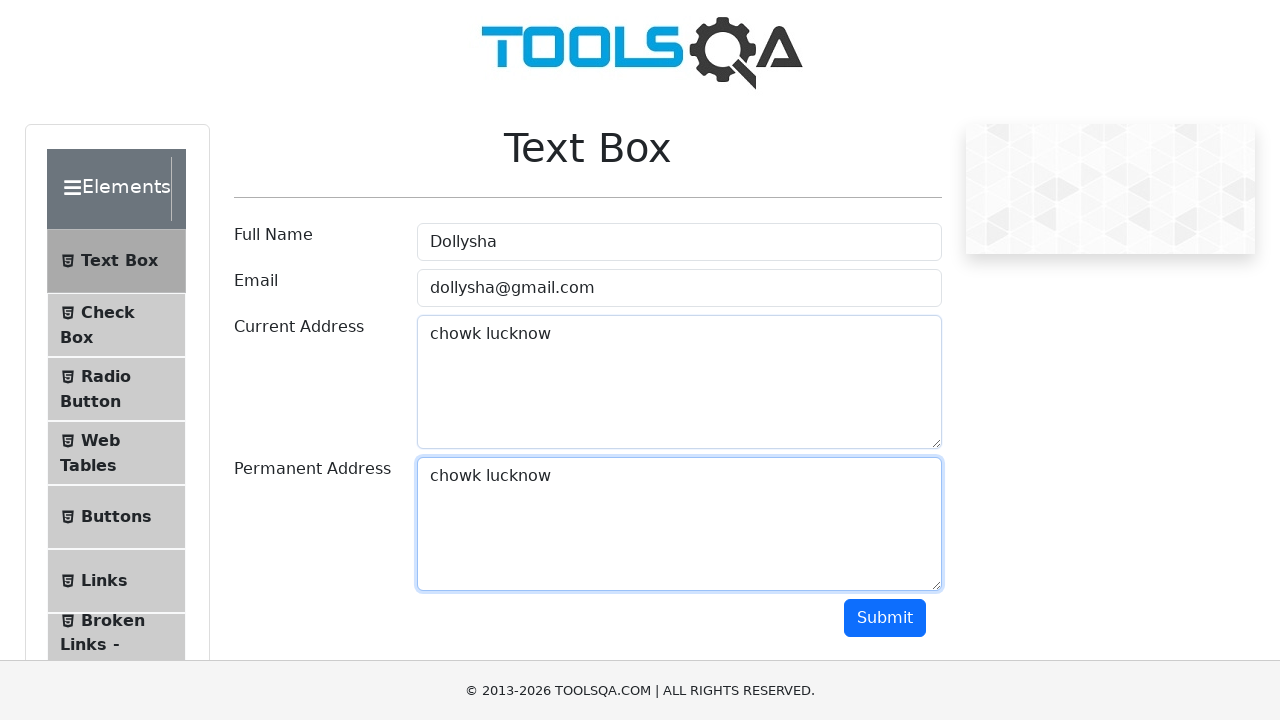

Clicked submit button to submit the form at (885, 618) on #submit
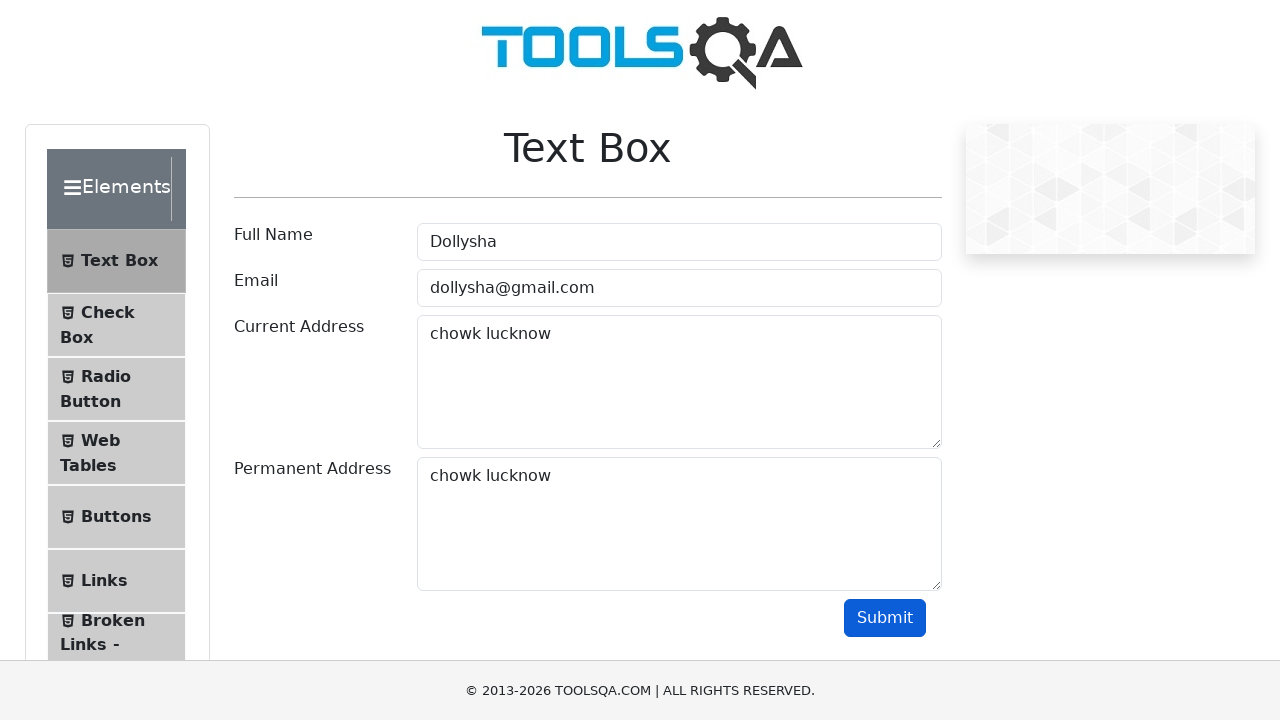

Scrolled down 500 pixels to see form submission results
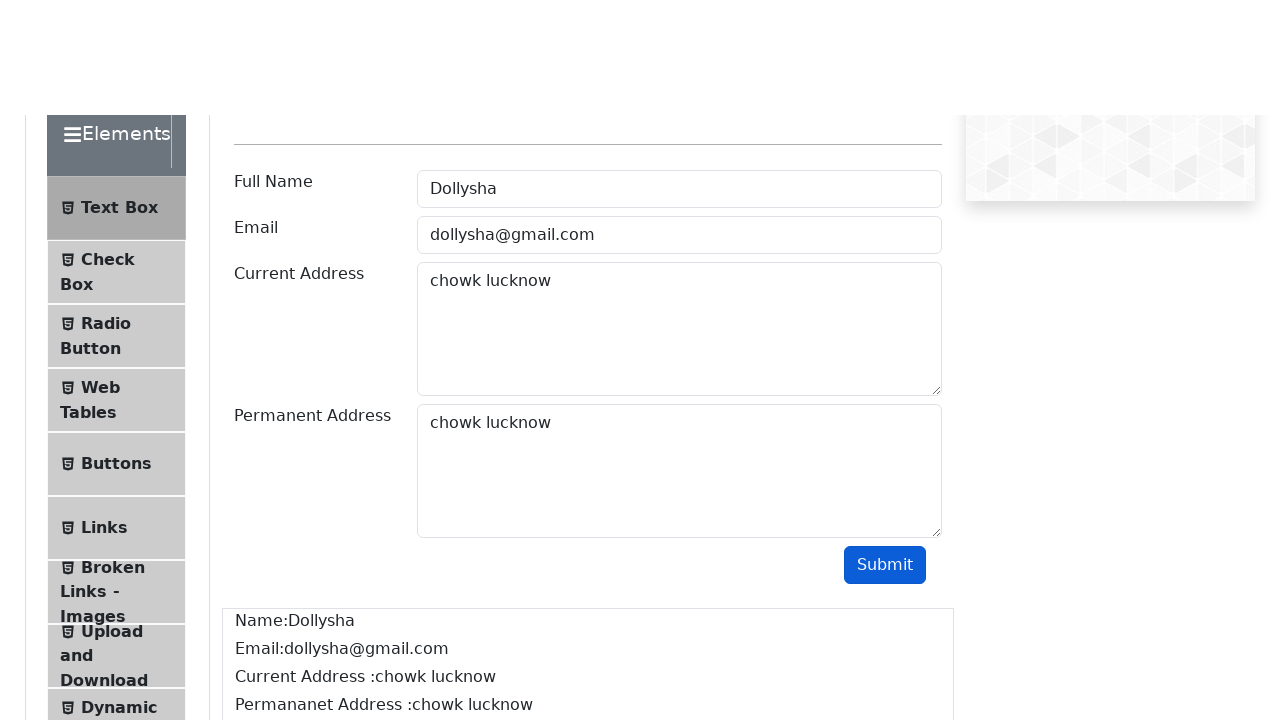

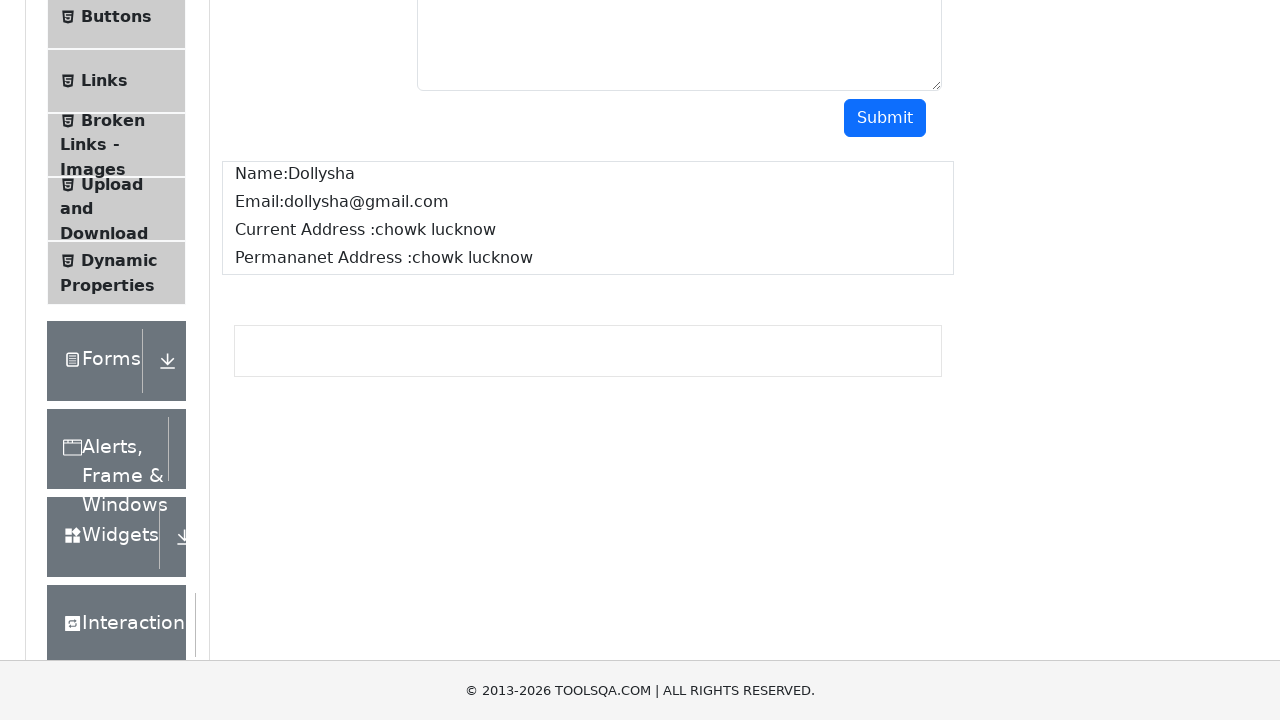